Tests error page navigation by clicking an error button on a form page and verifying that a 404 error page is displayed with the appropriate error message.

Starting URL: http://uitest.duodecadits.com/form.html

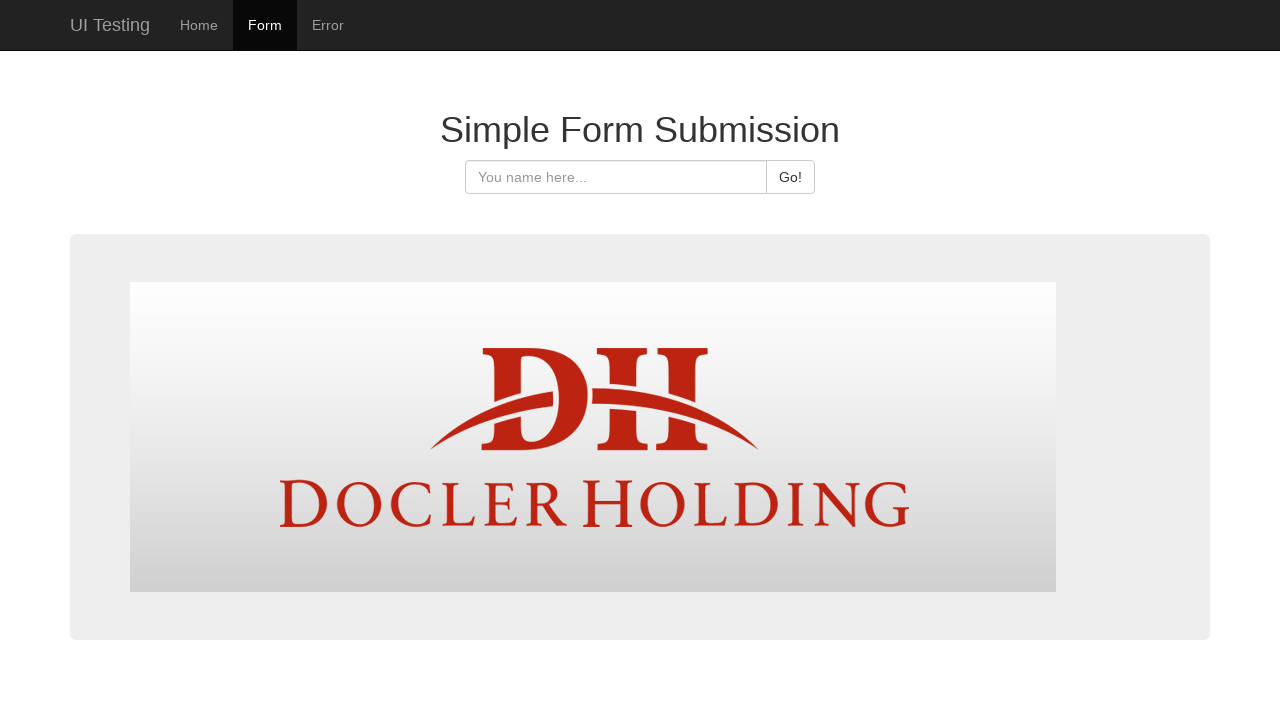

Navigated to form page
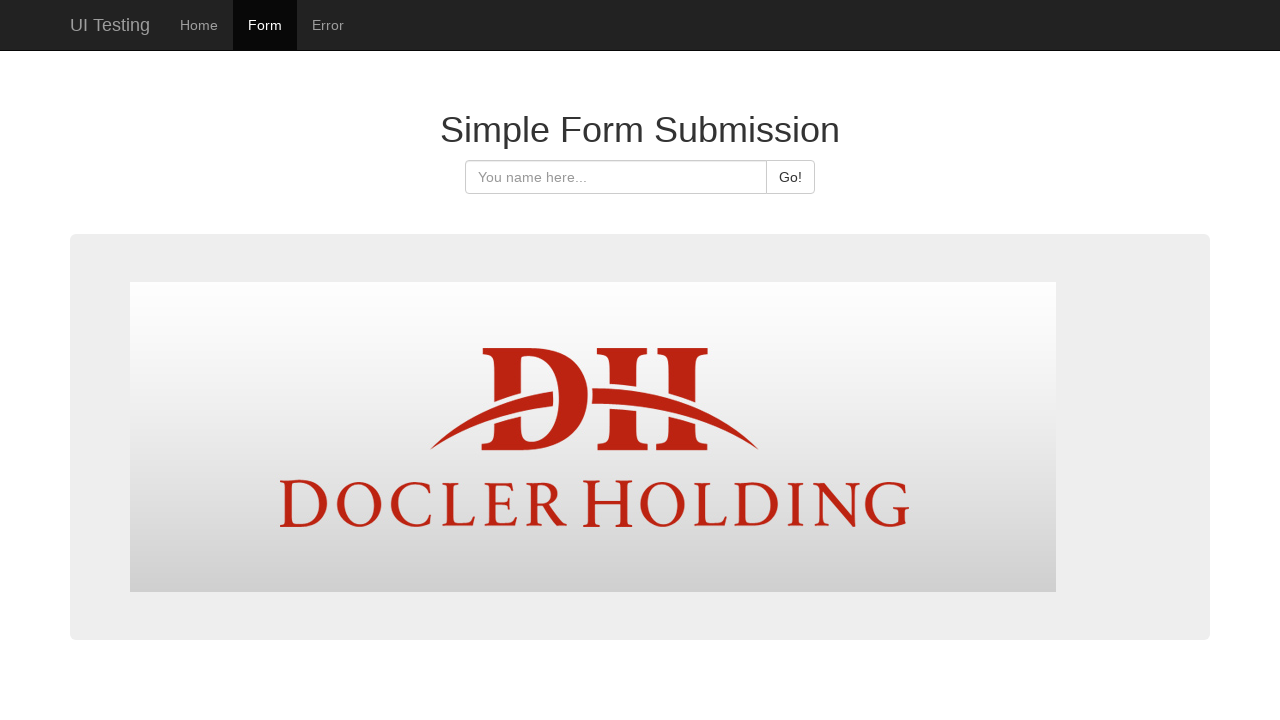

Clicked error button on form page at (328, 25) on #error
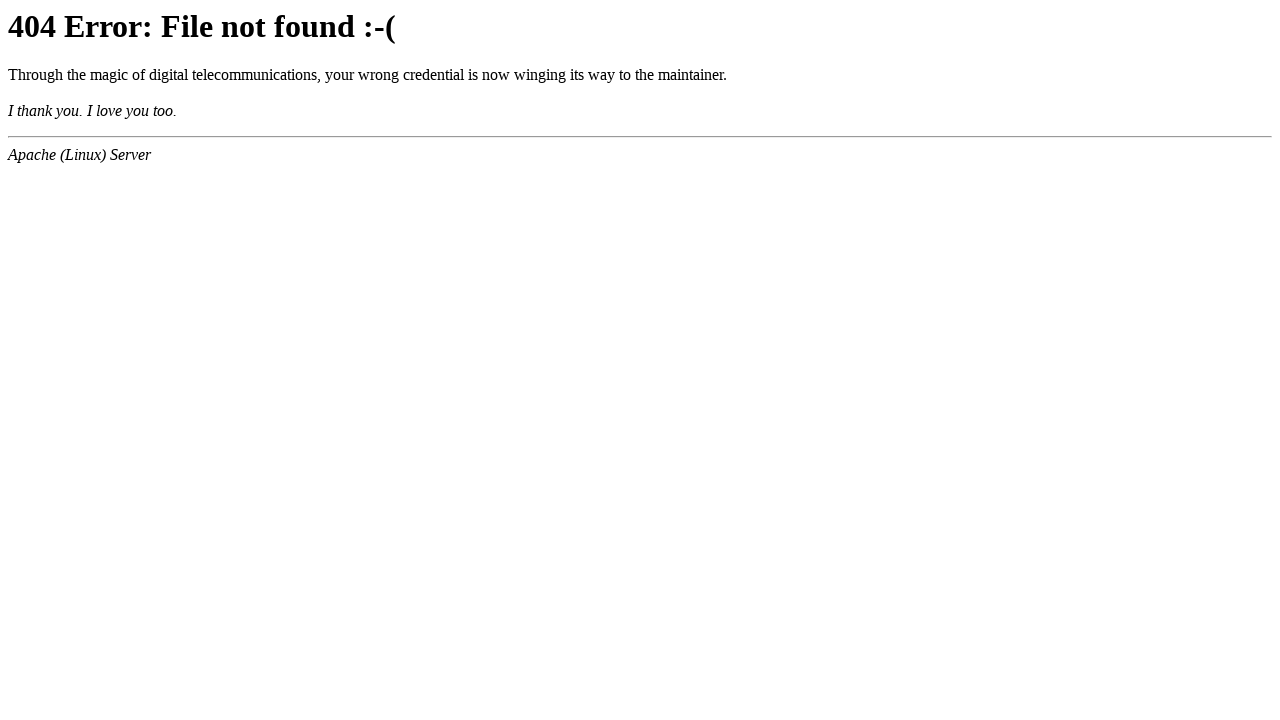

Verified 404 error page is displayed with correct error message
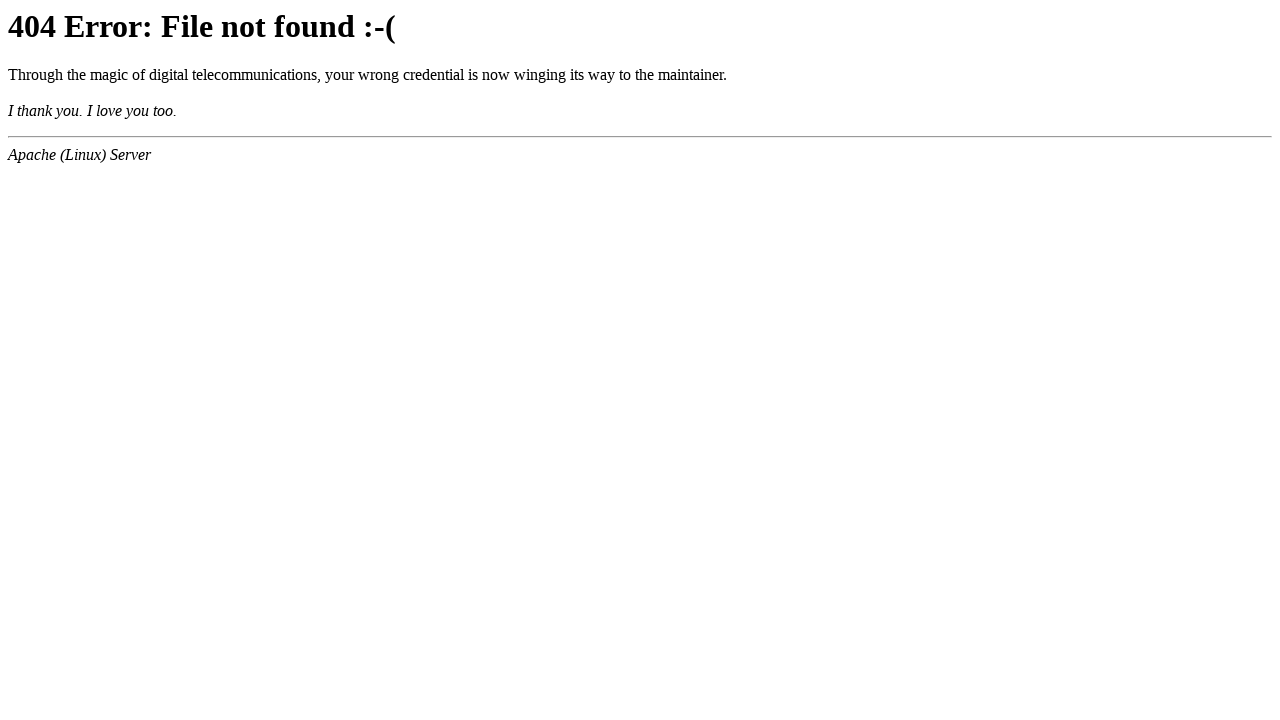

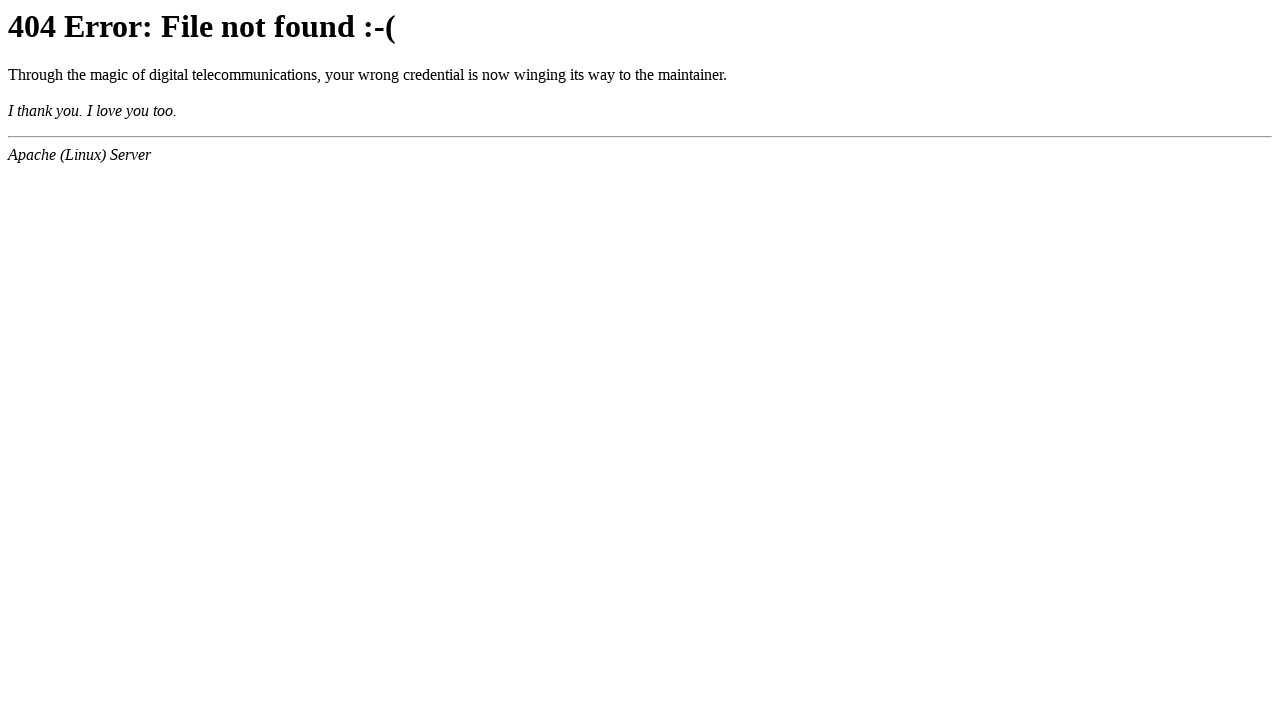